Tests that after adding a product to cart, the product image is displayed correctly in the cart page

Starting URL: https://www.demoblaze.com/index.html

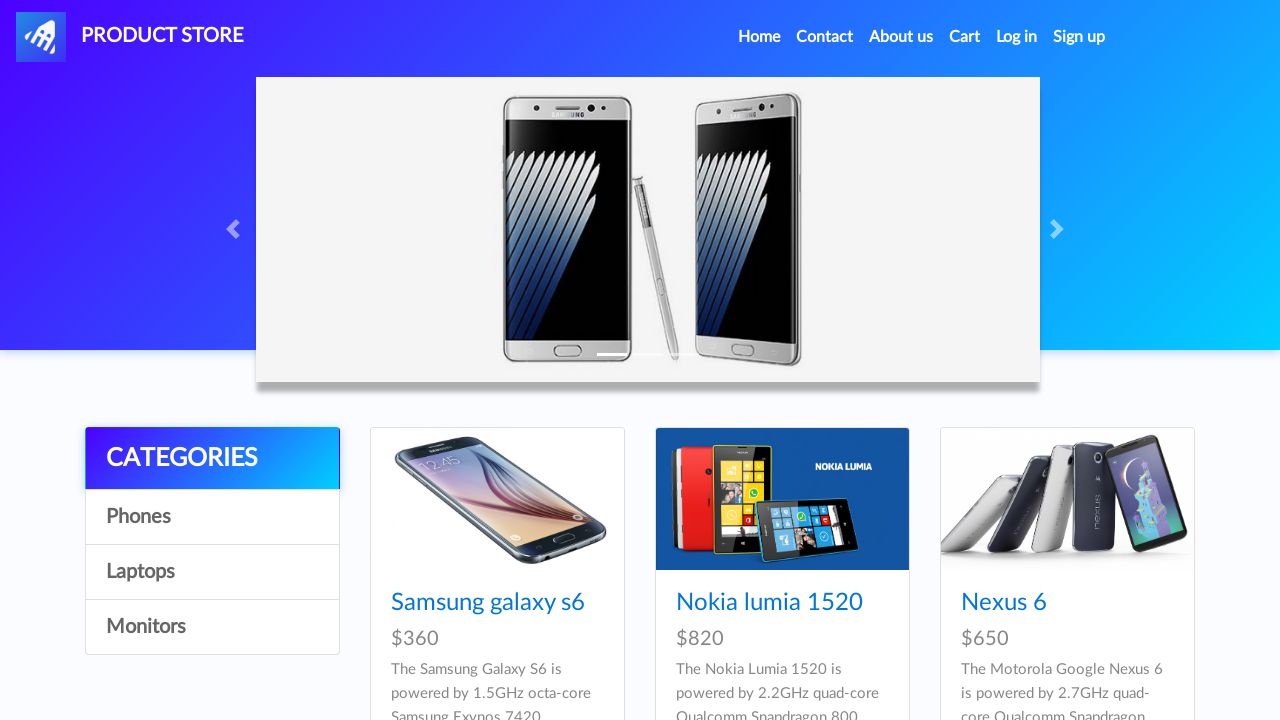

Clicked on Samsung galaxy s6 product link at (488, 603) on a:has-text('Samsung galaxy s6')
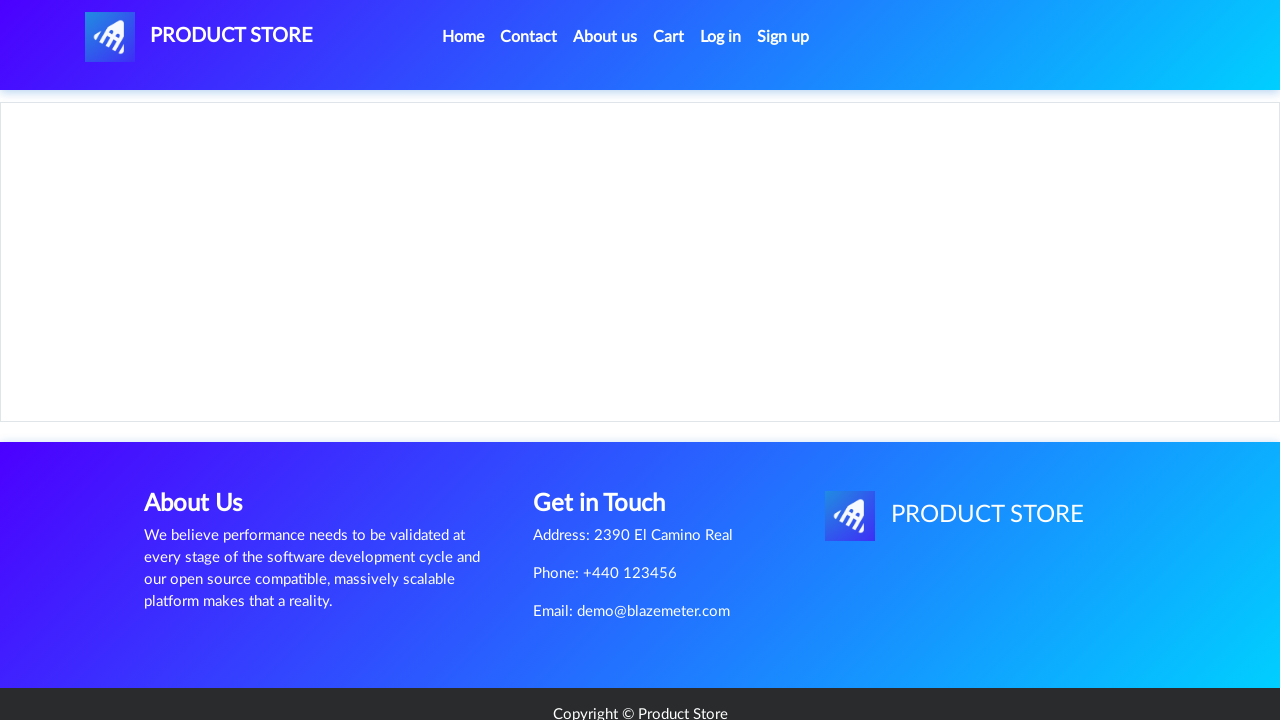

Waited for product page to load
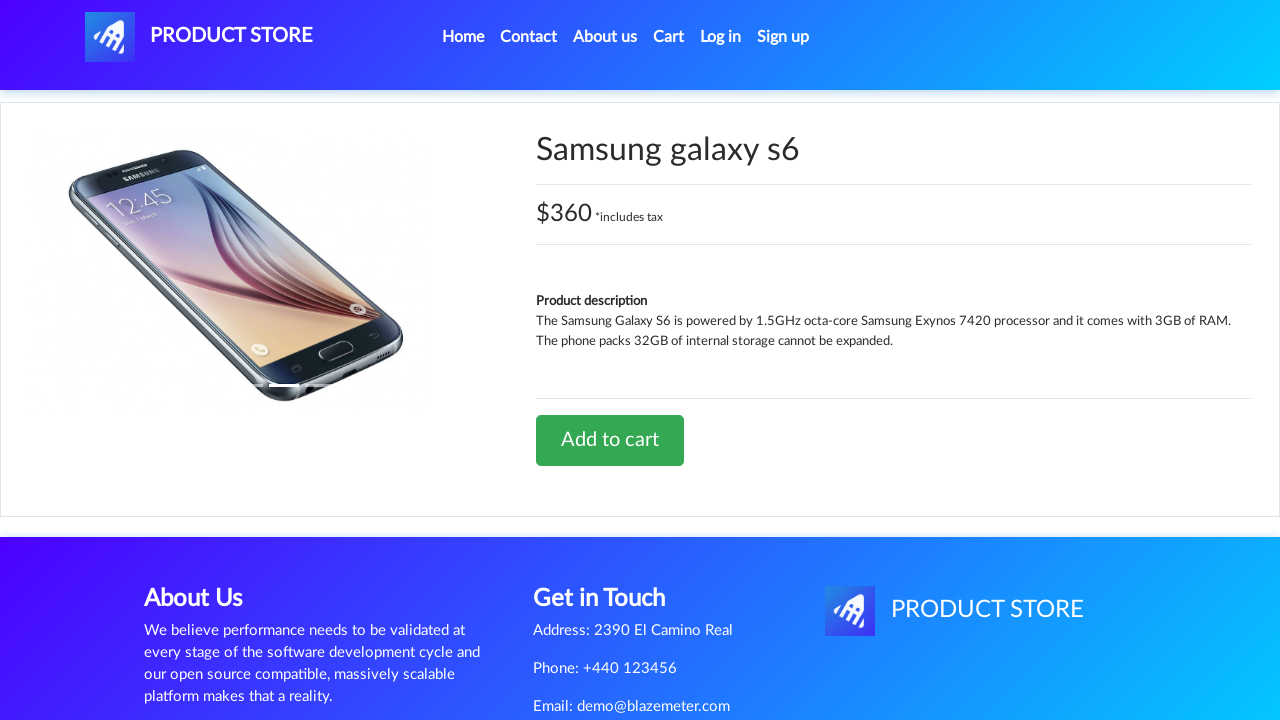

Clicked 'Add to cart' button and accepted dialog at (610, 440) on a:has-text('Add to cart')
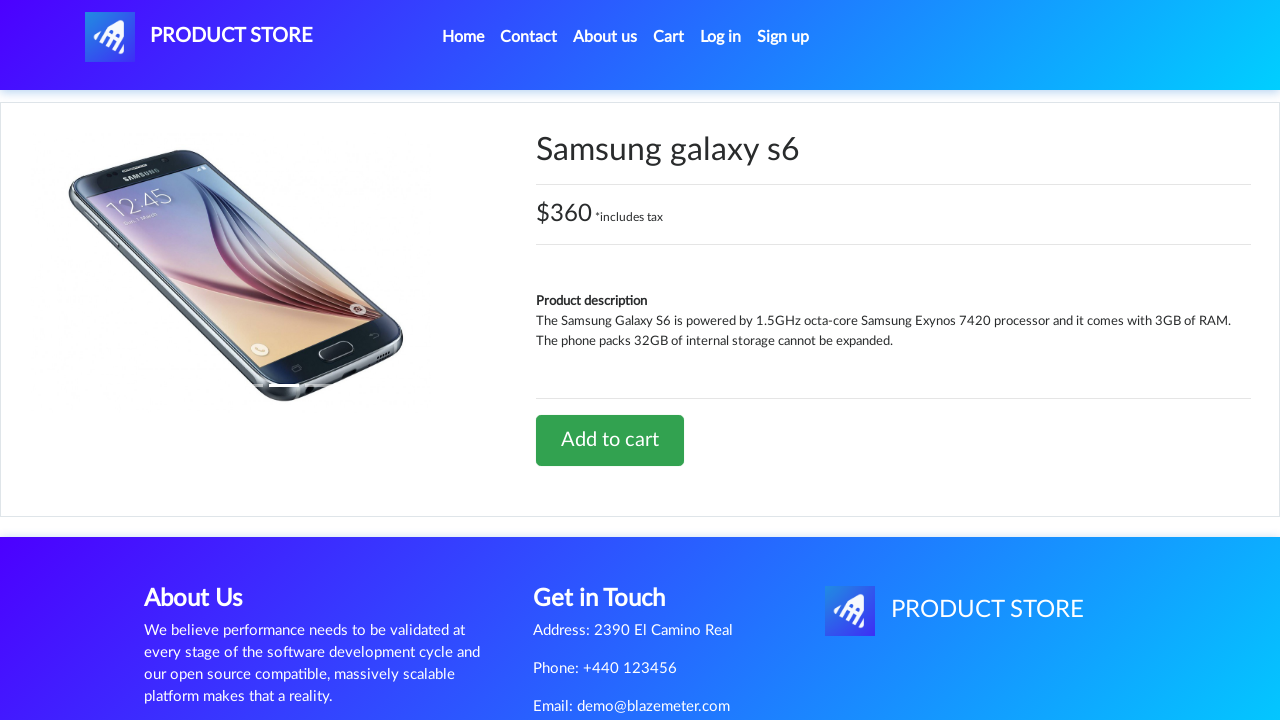

Waited for product to be added to cart
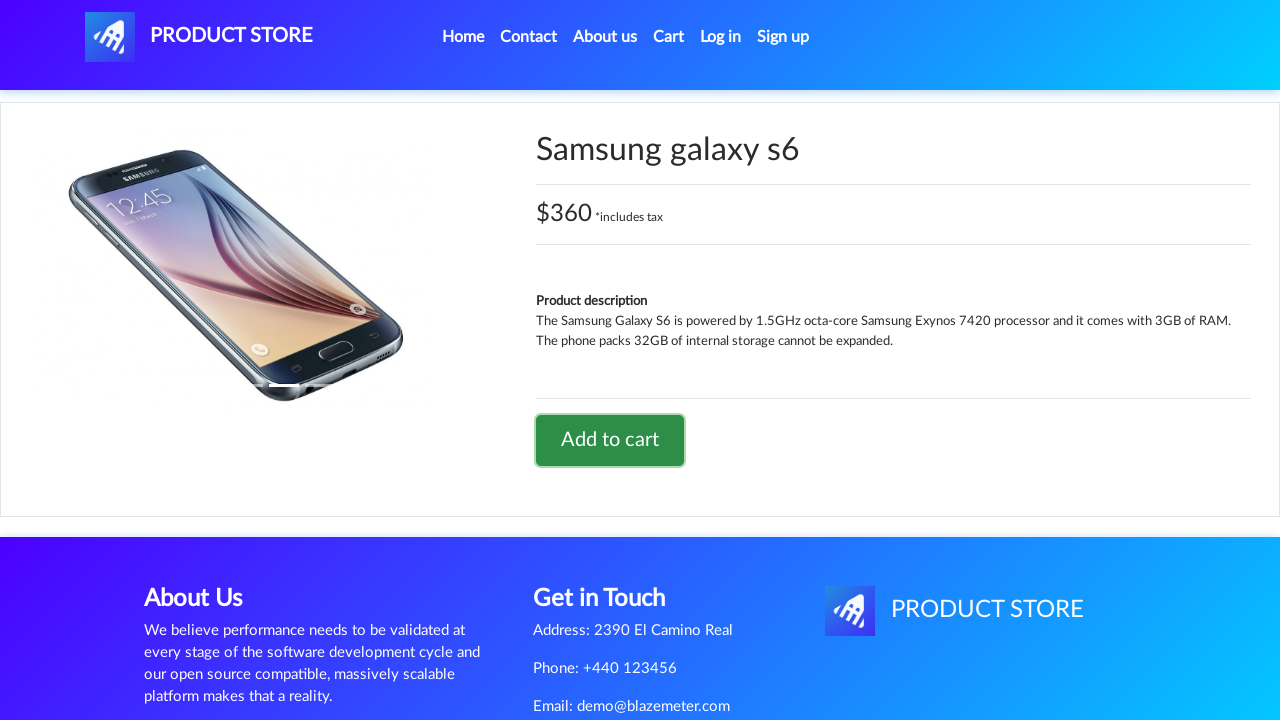

Navigated to home page
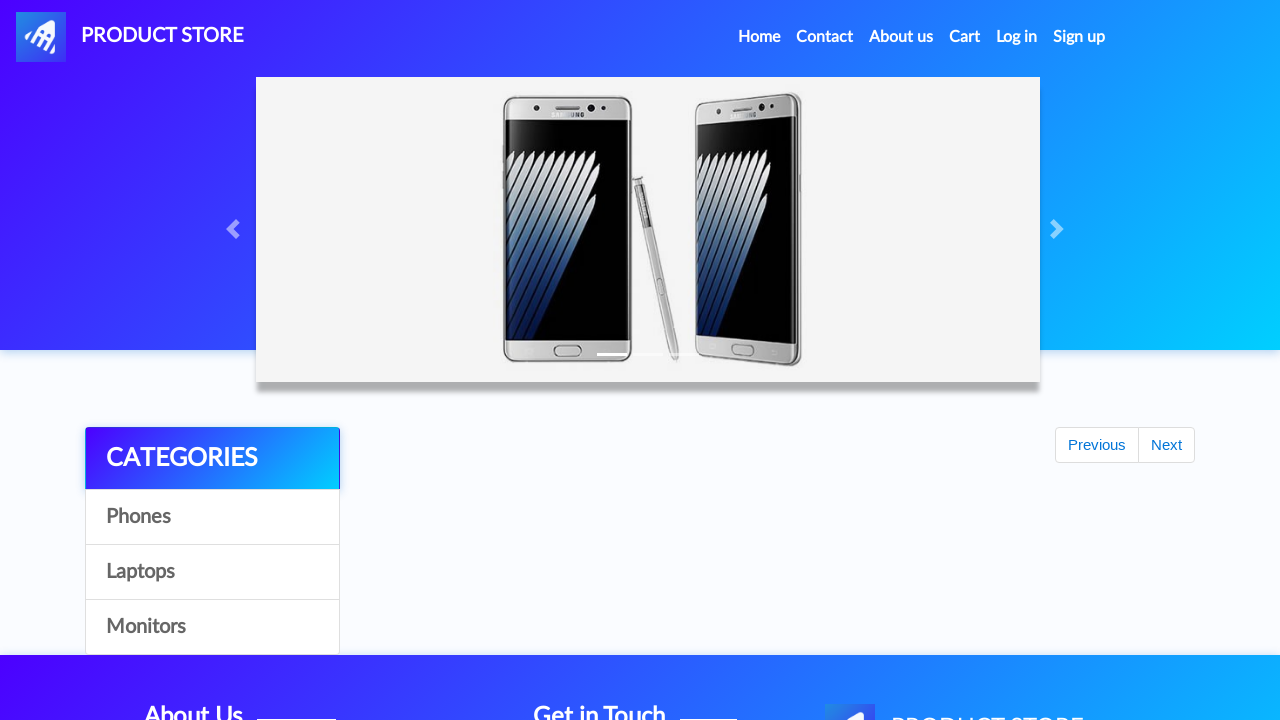

Waited for home page to fully load
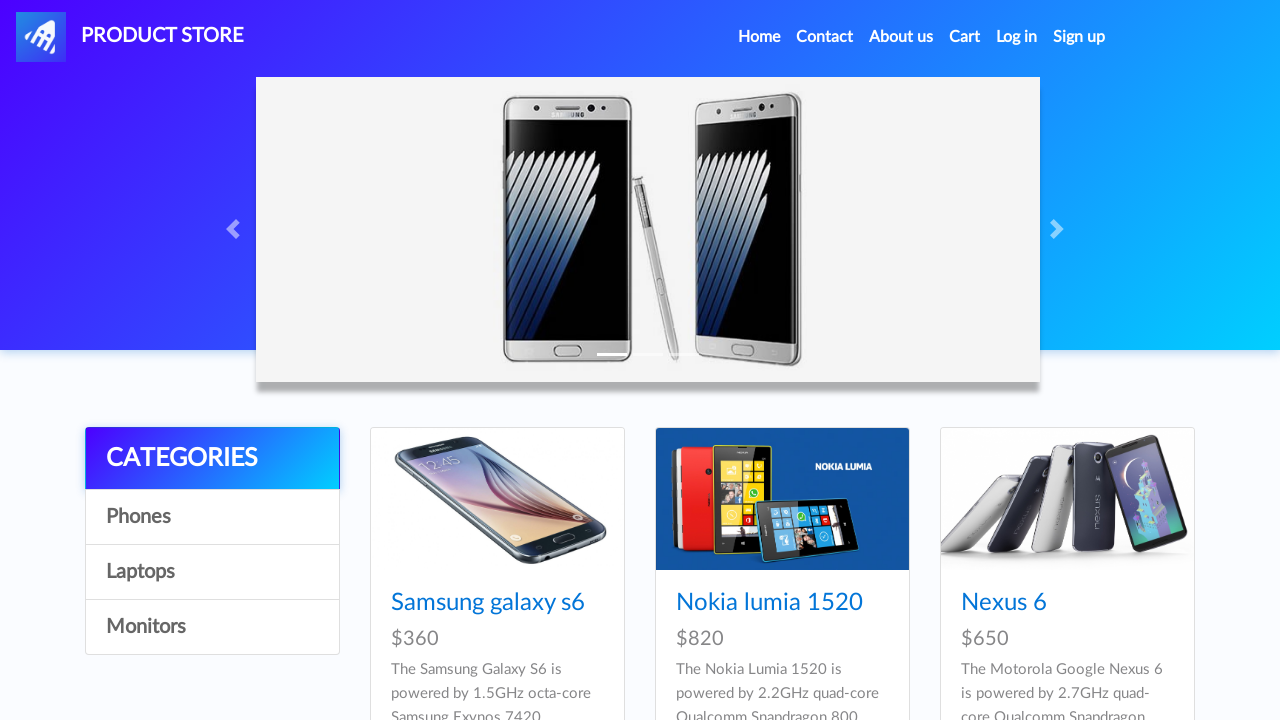

Clicked on Cart link at (965, 37) on a#cartur
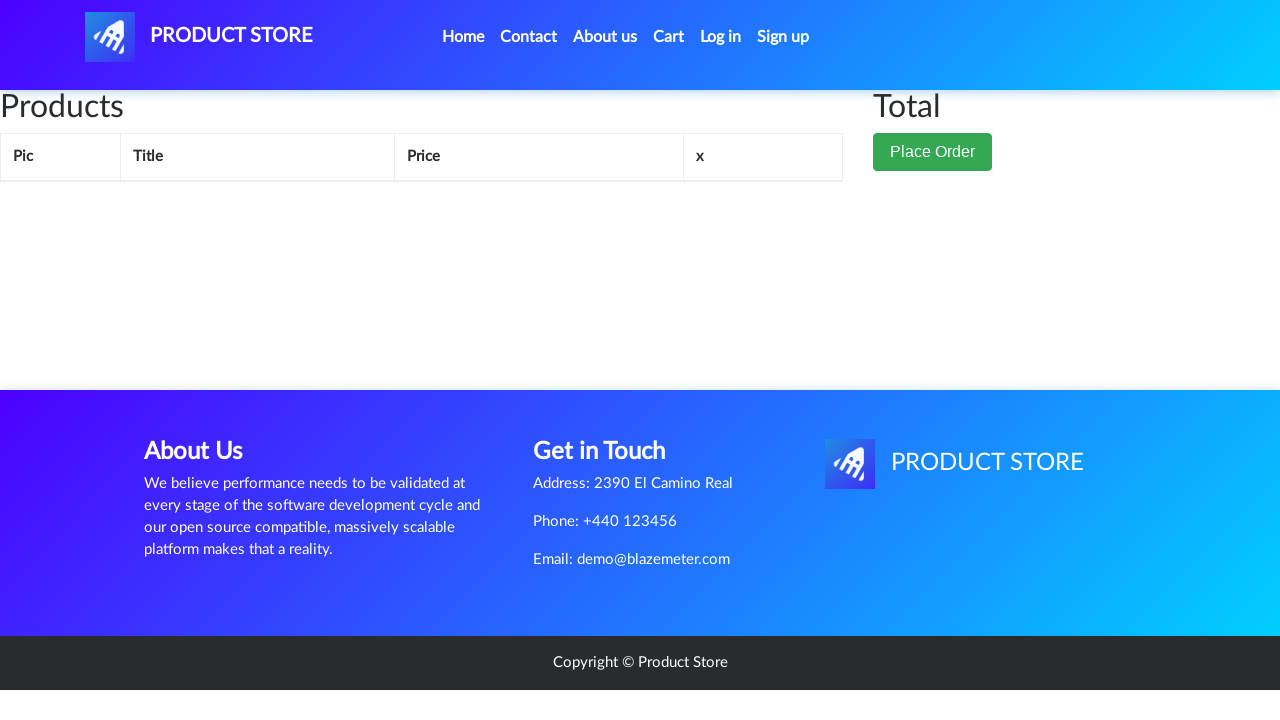

Product image is displayed correctly in the cart page
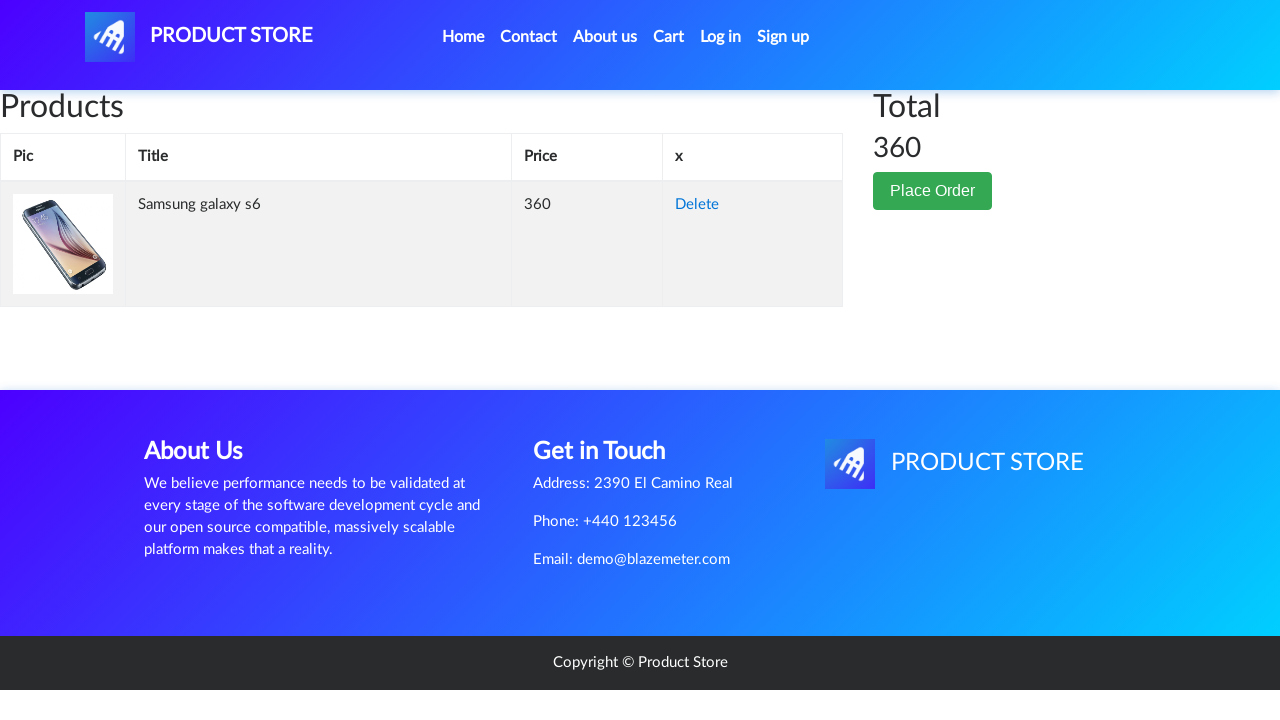

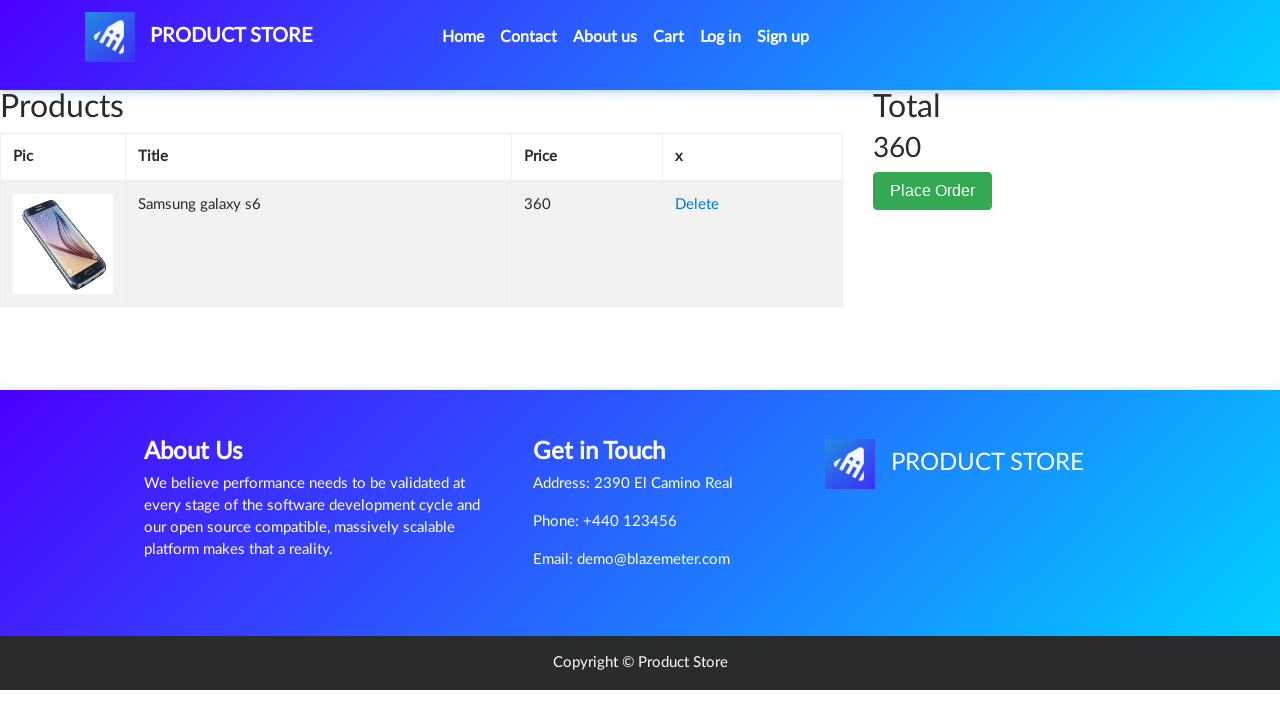